Tests that the "More about the service" link works correctly and navigates to the payment security page

Starting URL: https://www.mts.by/

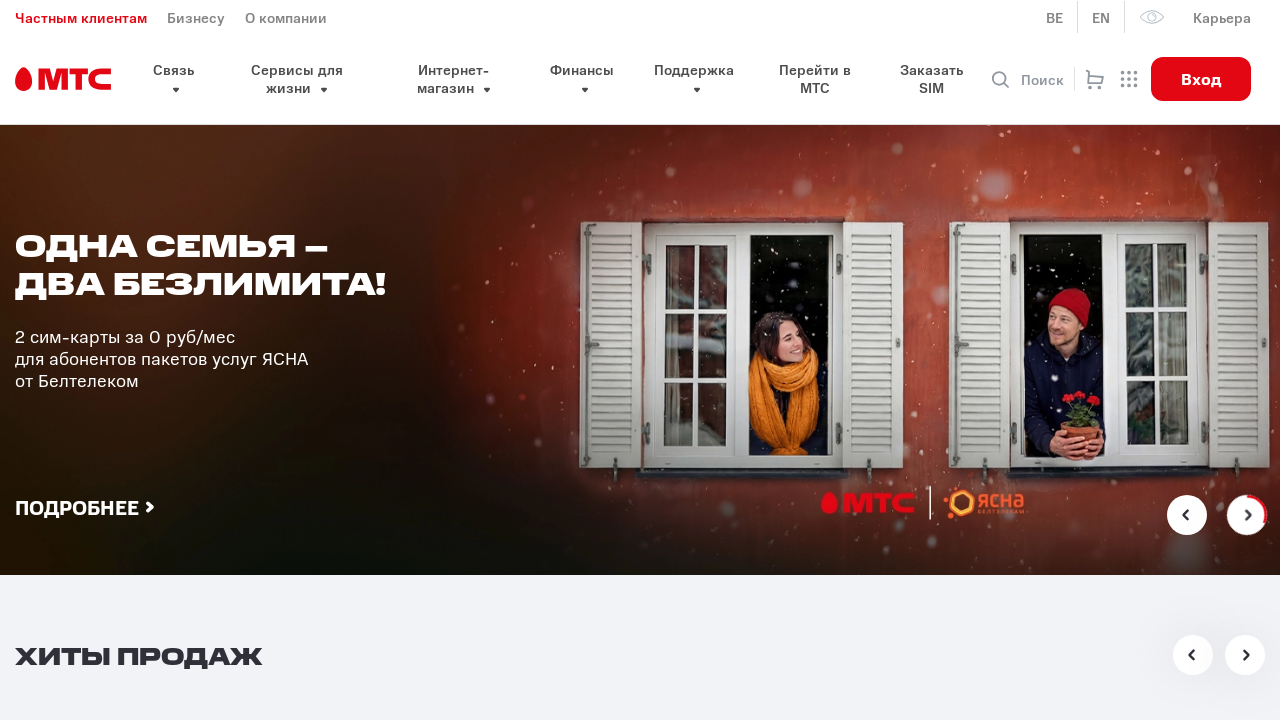

Located 'More about the service' link element
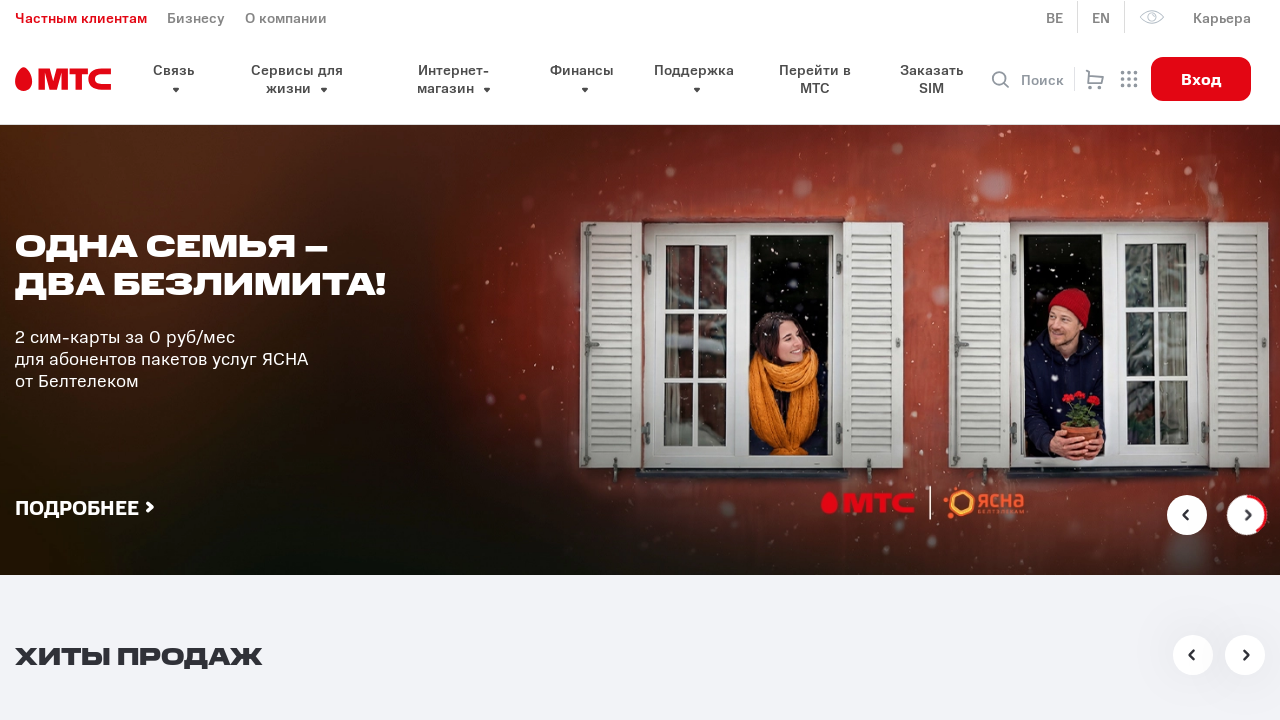

Waited for 'More about the service' link to be available
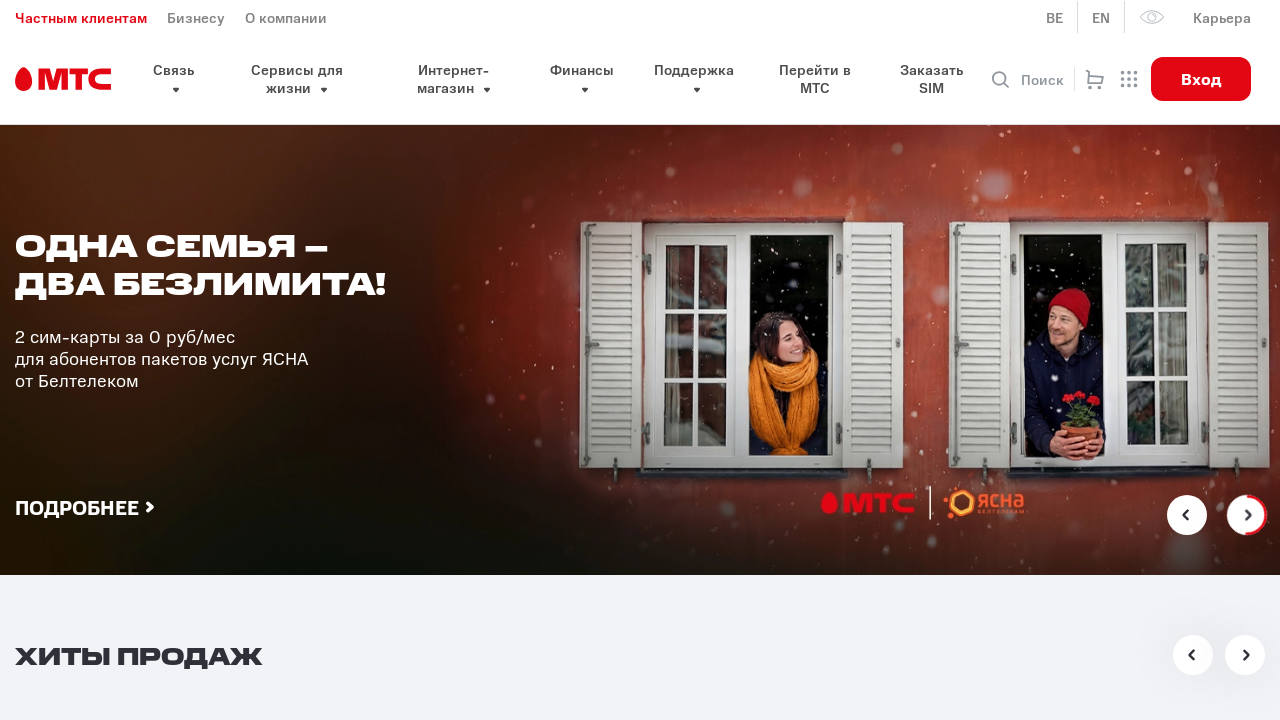

Clicked 'More about the service' link at (190, 361) on xpath=//*[@id='pay-section']/div/div/div[2]/section/div/a
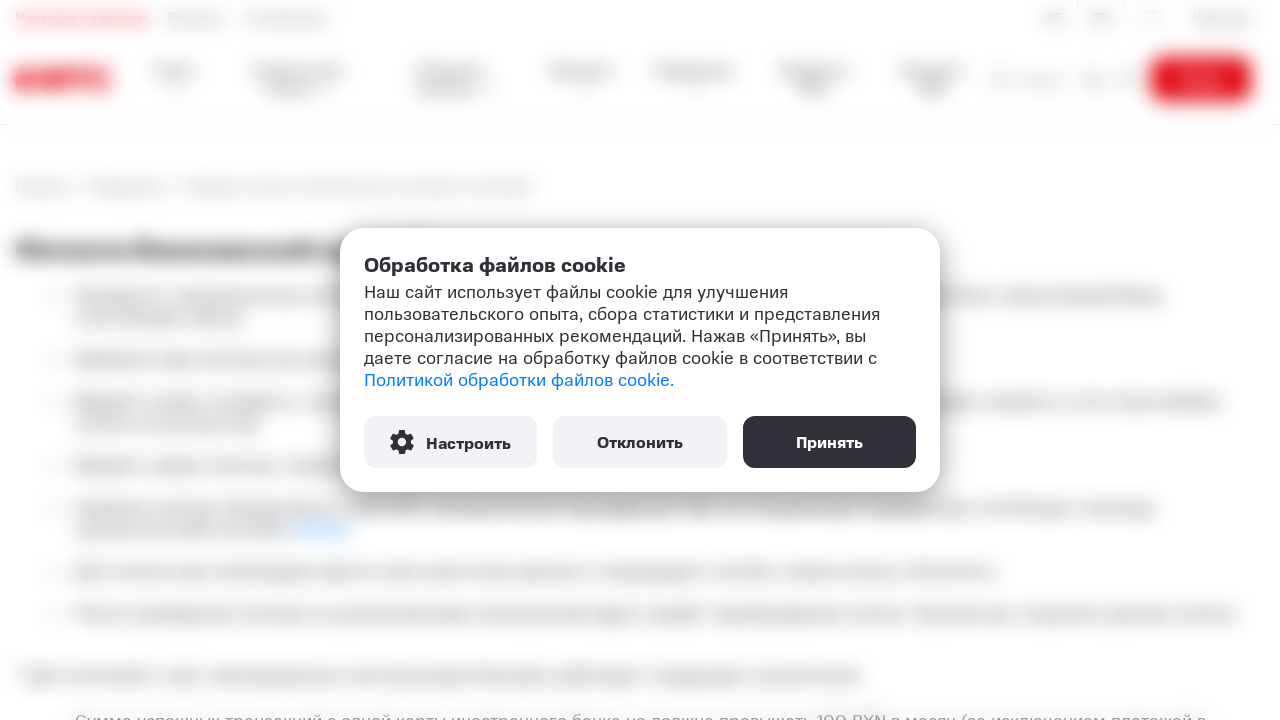

Waited for page to load completely (networkidle)
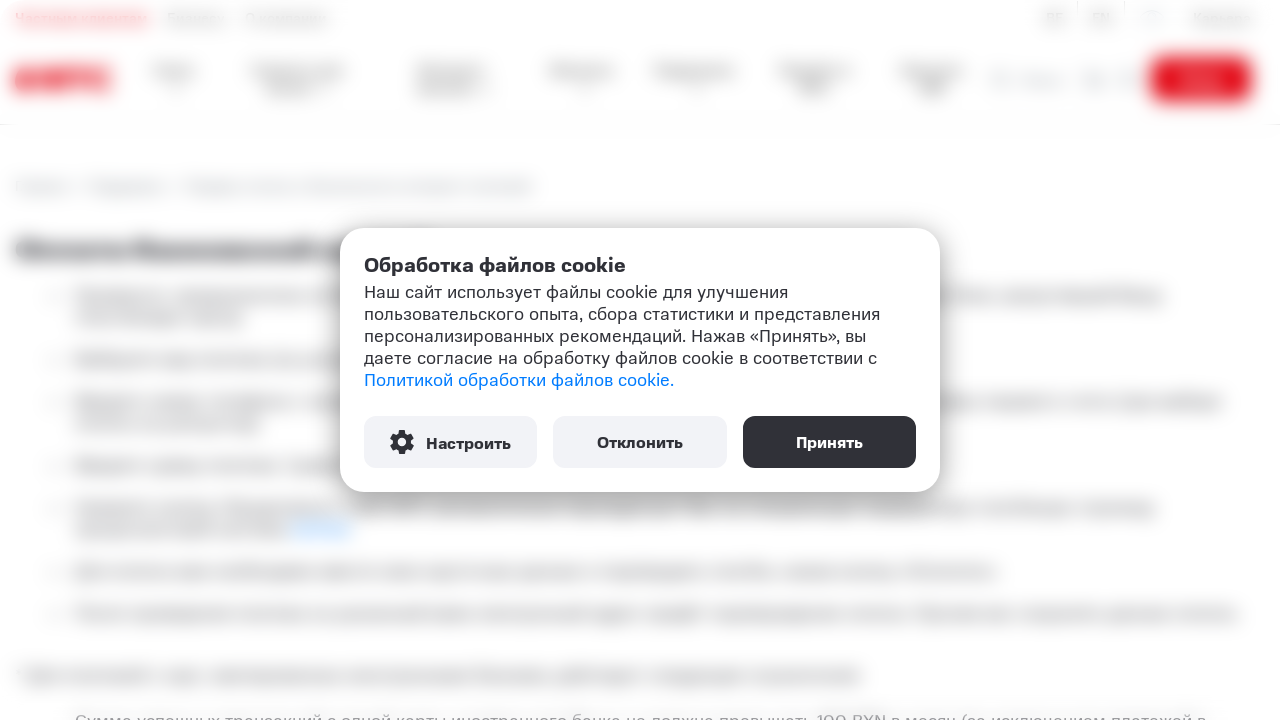

Verified that page title contains 'Порядок оплаты и безопасность интернет платежей'
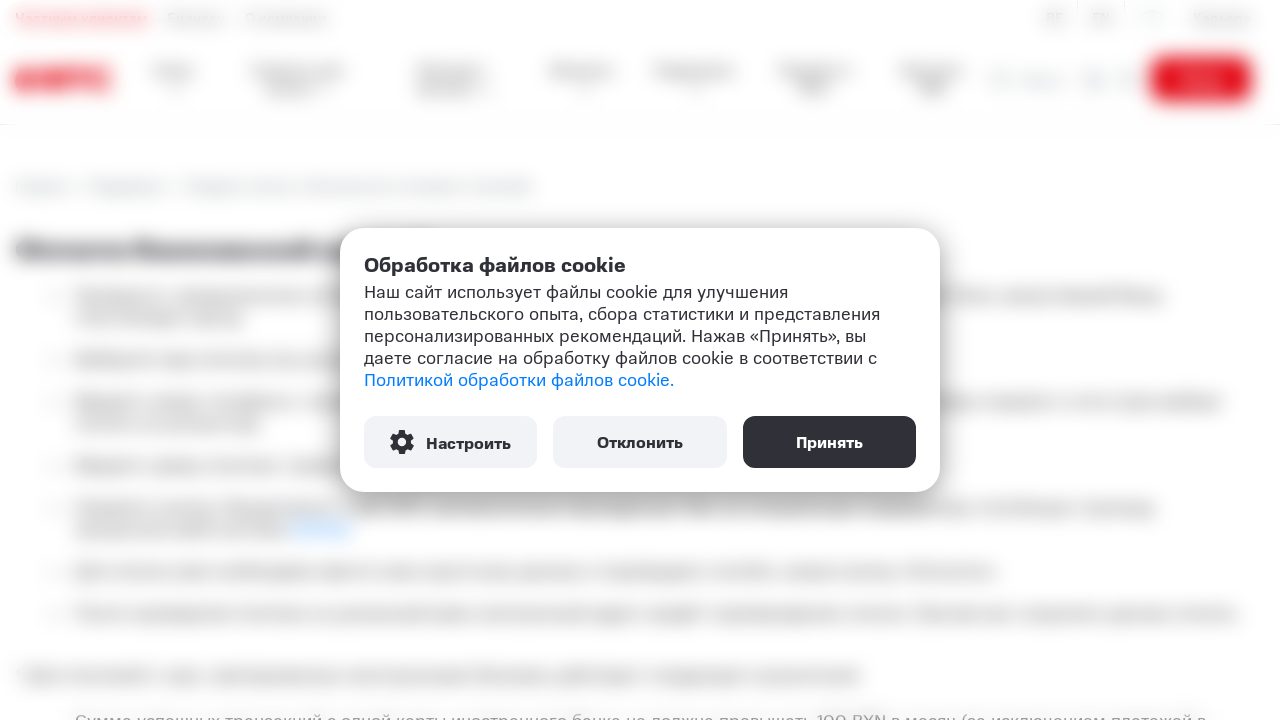

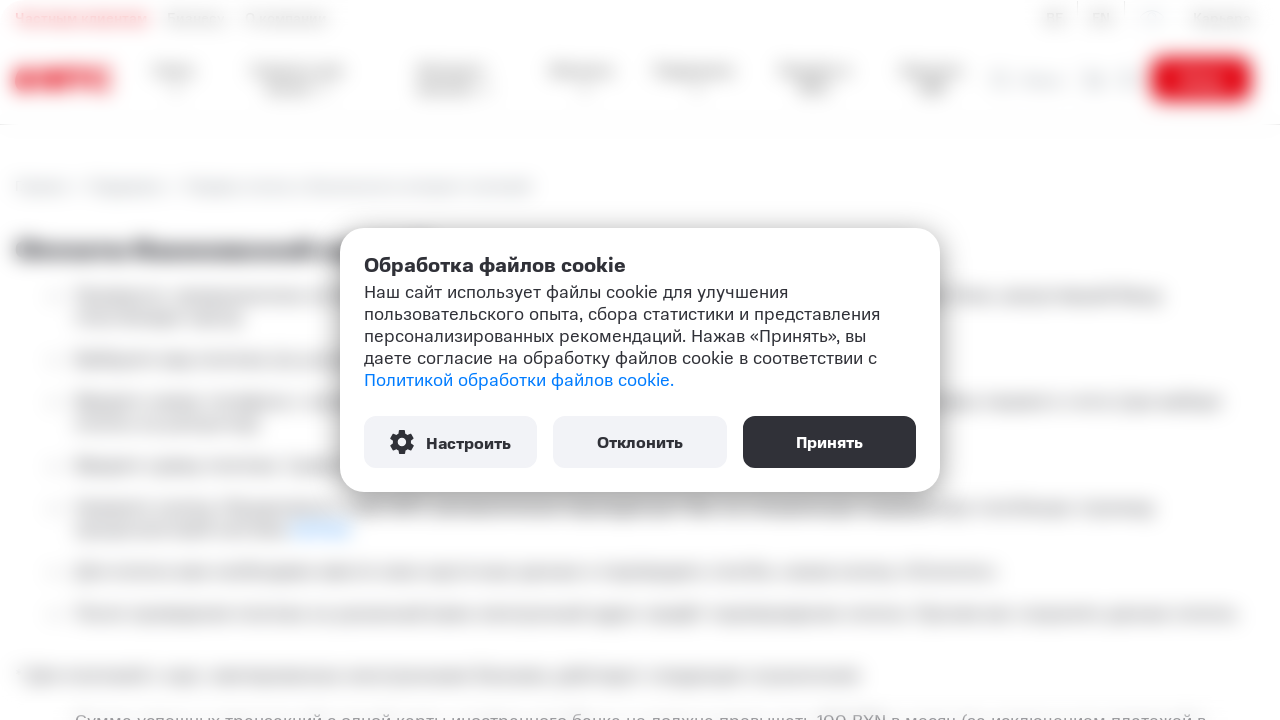